Tests a practice form by filling out personal information fields including name, email, phone number, gender, hobbies, date of birth, address, file upload, and state/city dropdowns, then submits the form.

Starting URL: https://demoqa.com/automation-practice-form

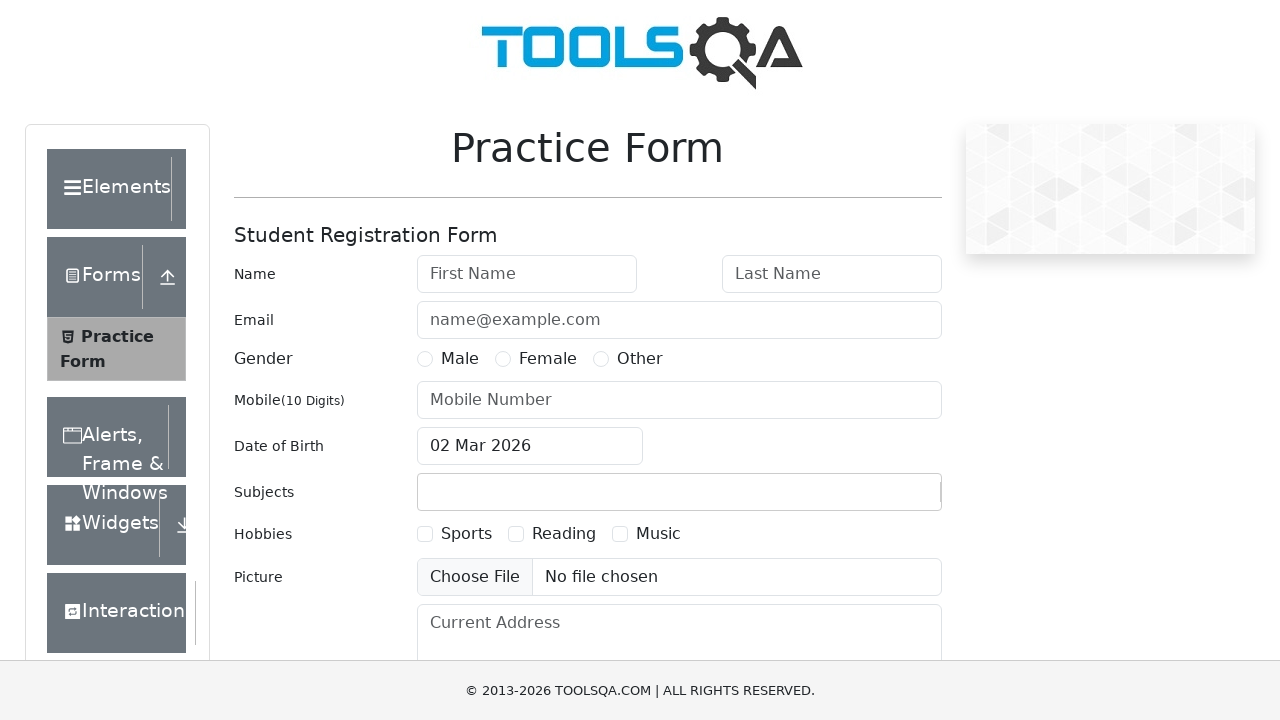

Filled first name field with 'Marco' on #firstName
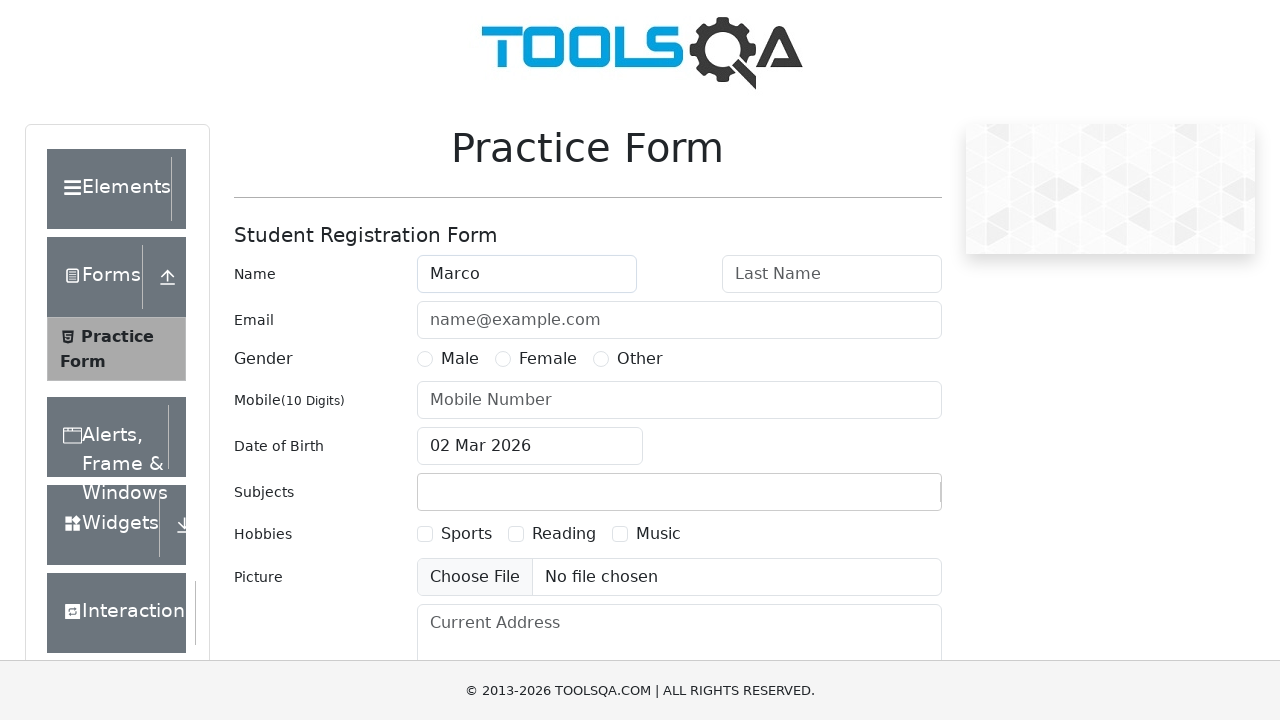

Filled last name field with 'Rodriguez' on #lastName
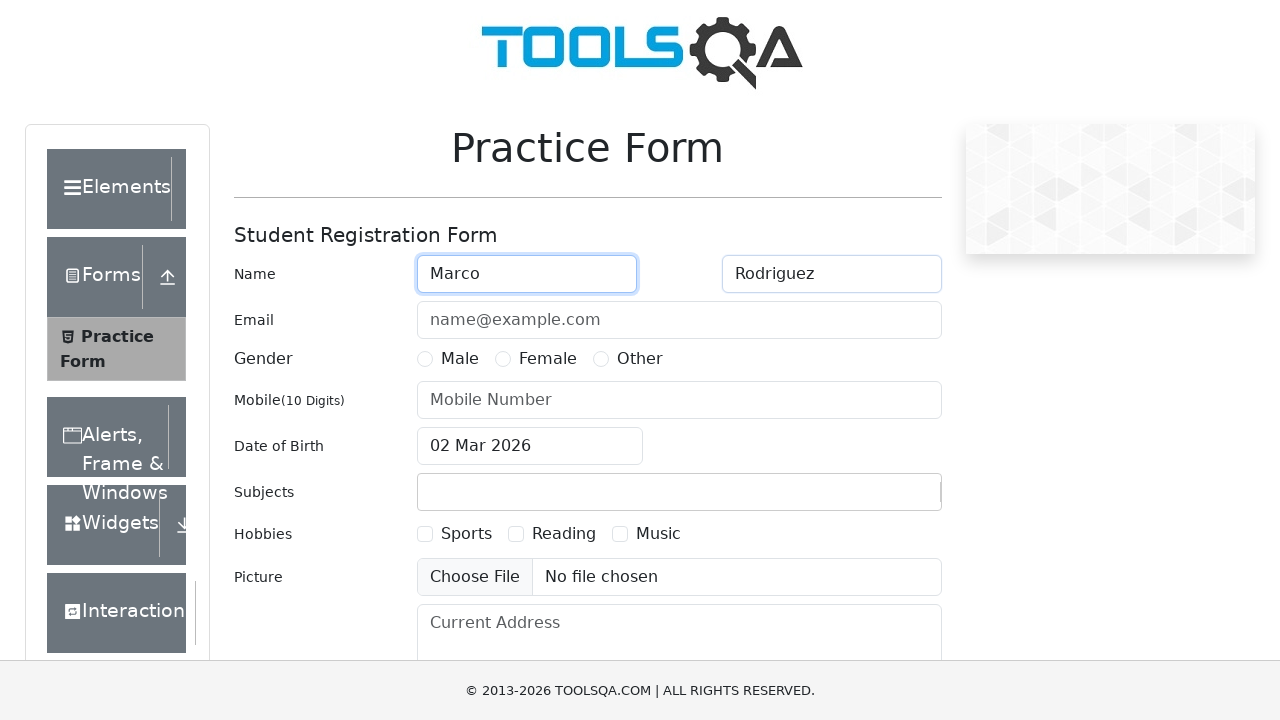

Filled email field with 'marco.rodriguez@example.com' on #userEmail
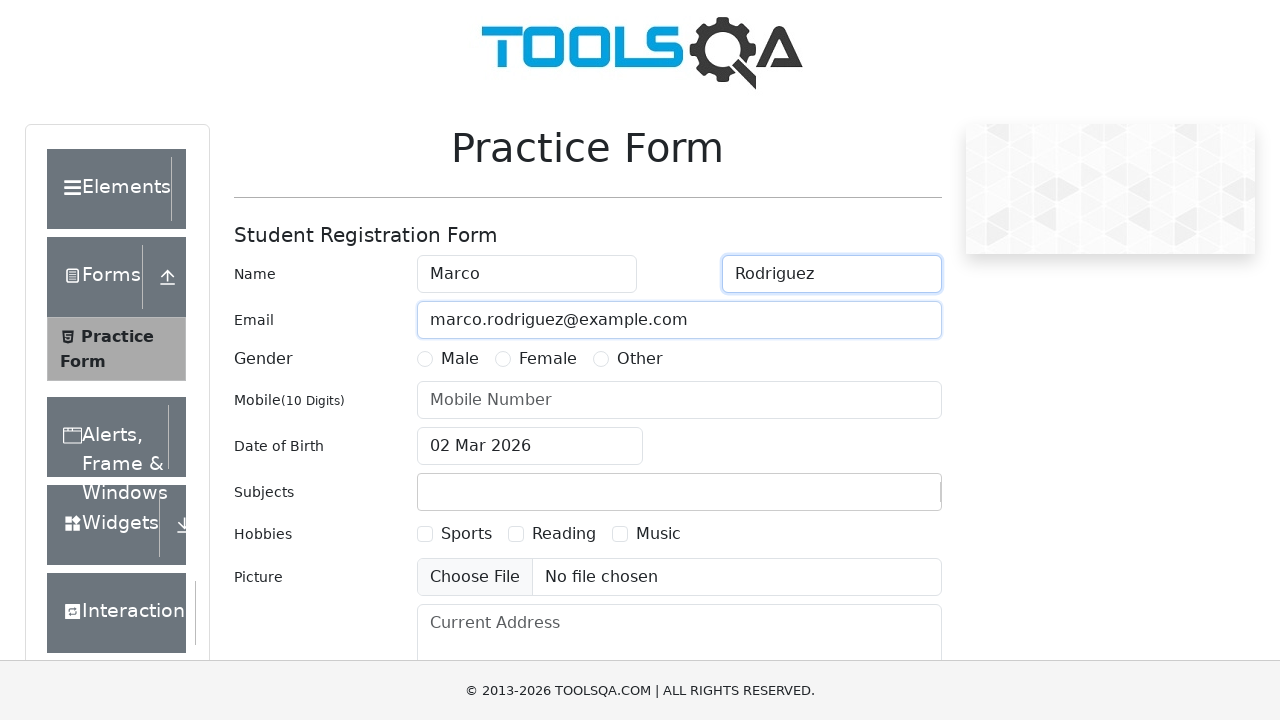

Filled phone number field with '5551234567' on #userNumber
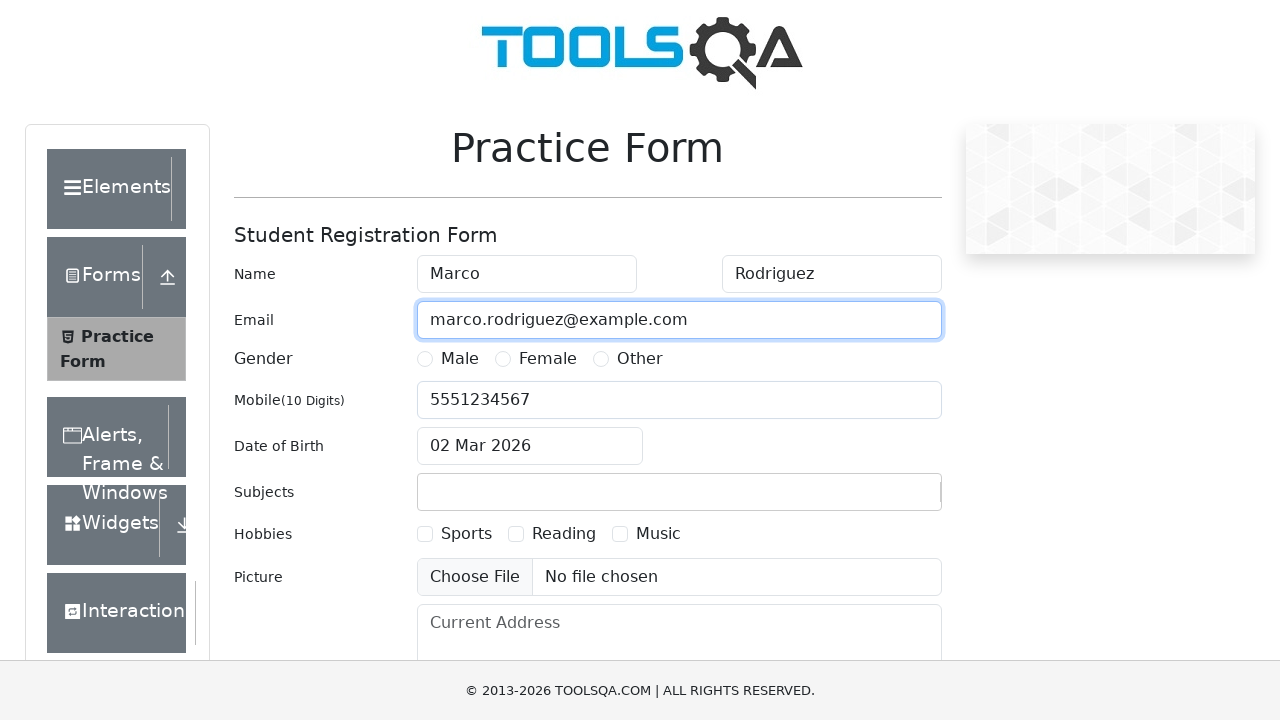

Filled subjects field with 'Computer Science' on #subjectsInput
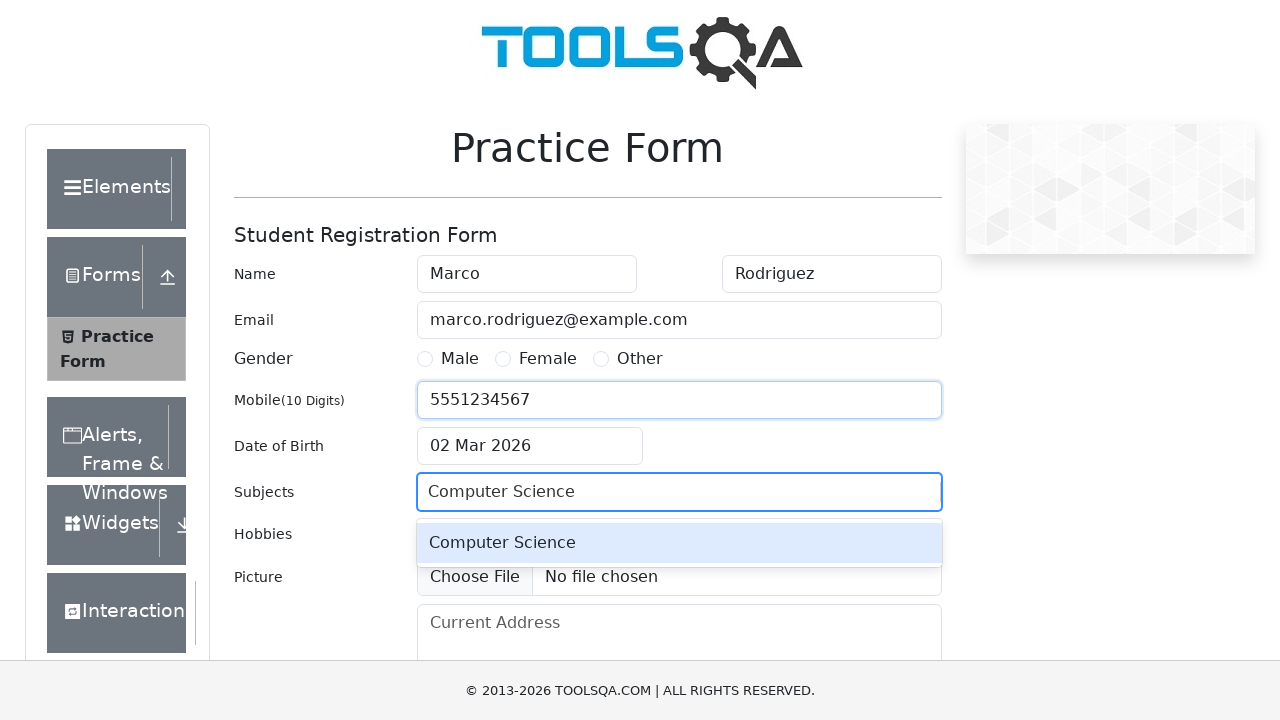

Selected Male gender option at (460, 359) on label[for='gender-radio-1']
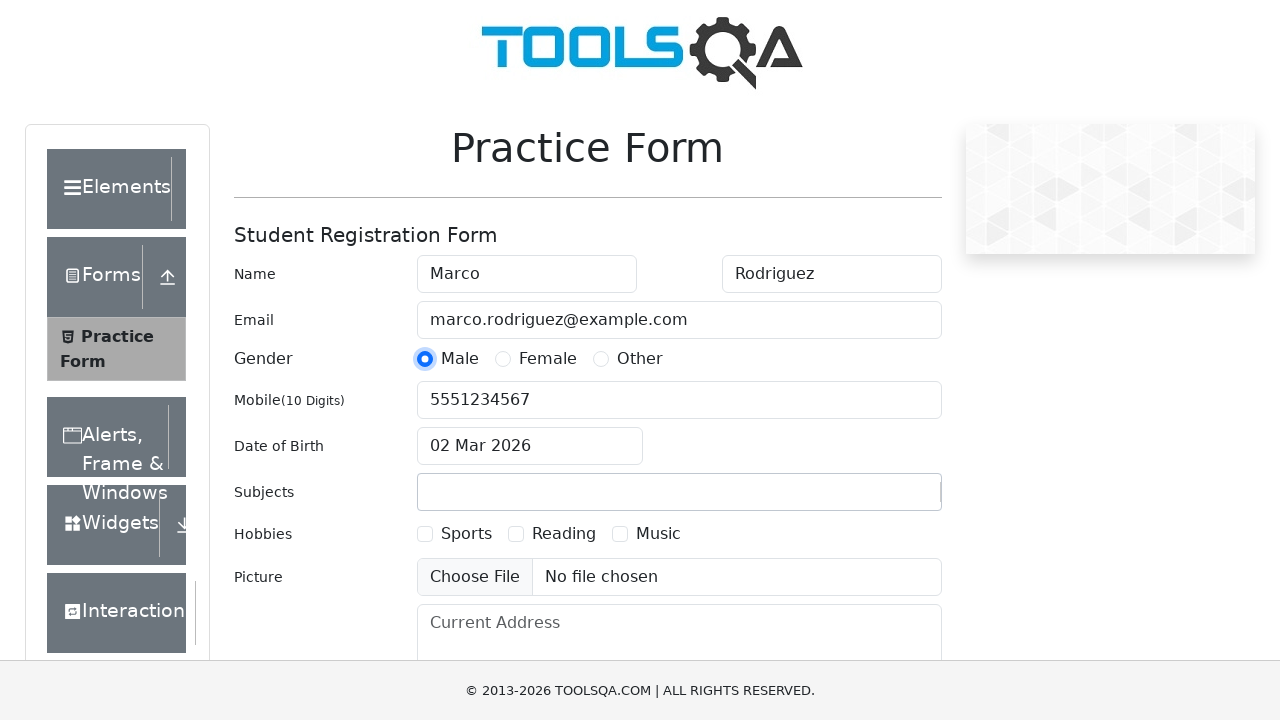

Selected Sports hobby checkbox at (466, 534) on label[for='hobbies-checkbox-1']
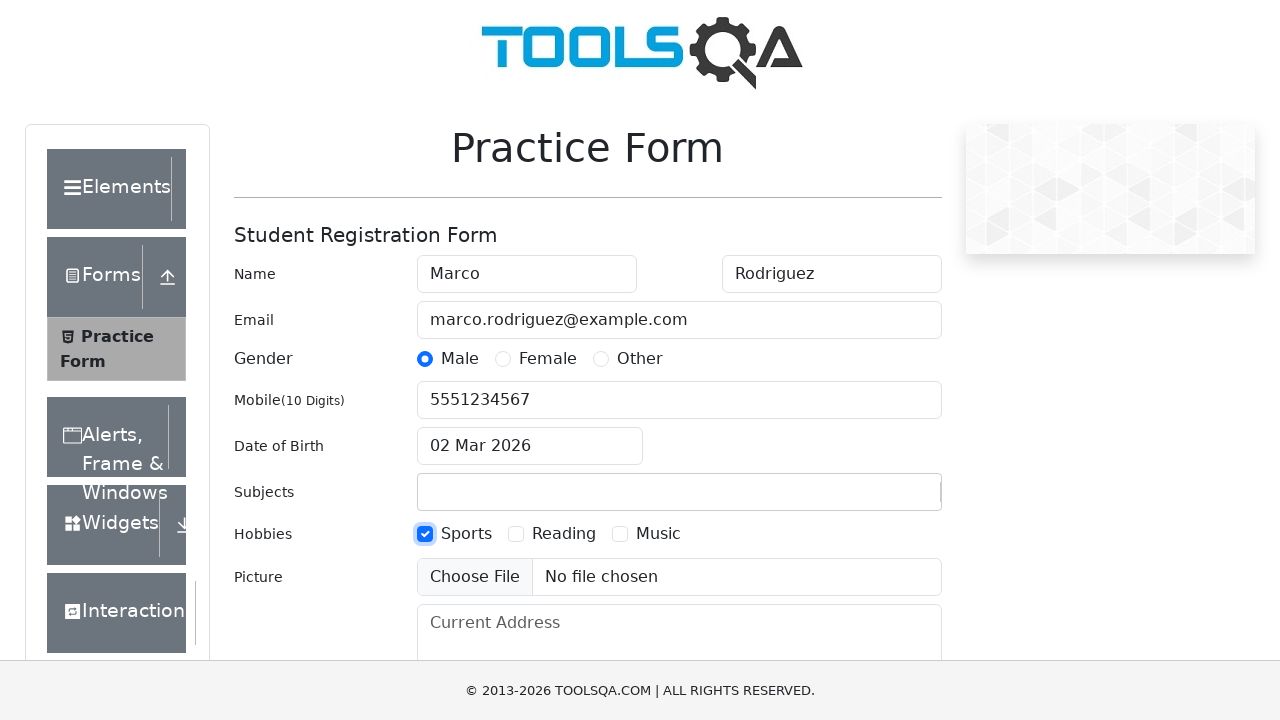

Selected Music hobby checkbox at (658, 534) on label[for='hobbies-checkbox-3']
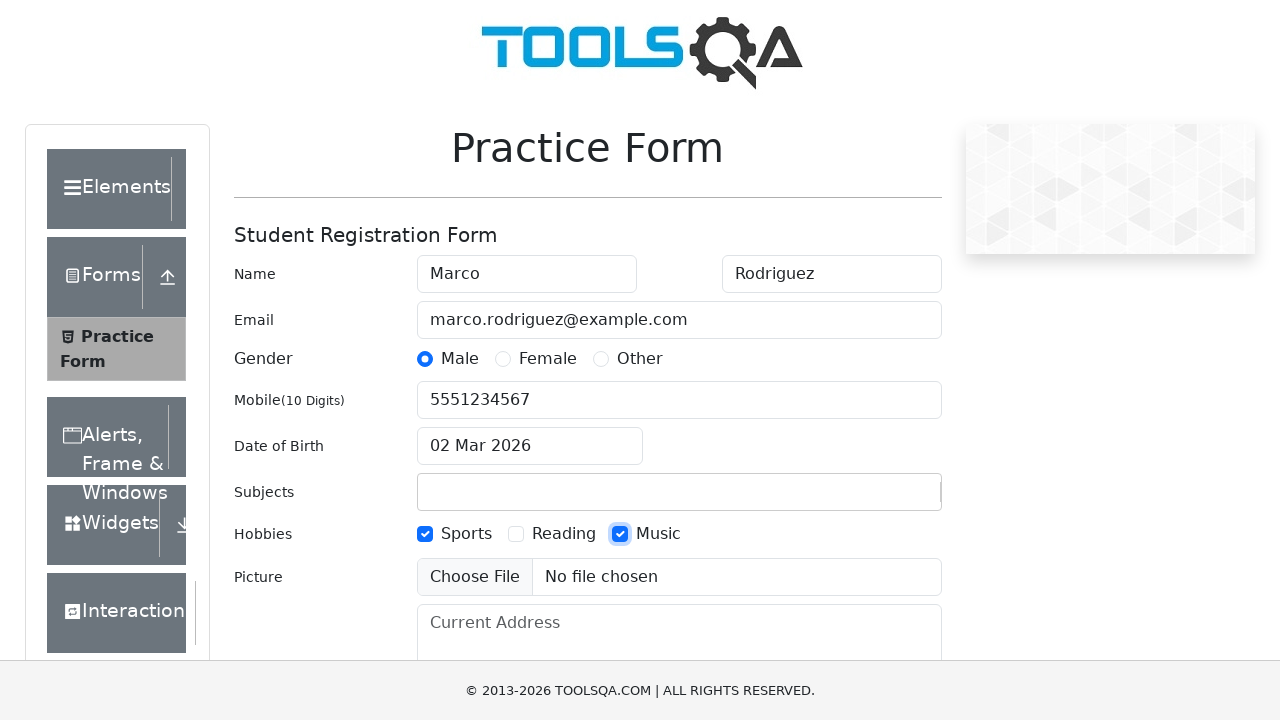

Clicked date of birth input field at (530, 446) on #dateOfBirthInput
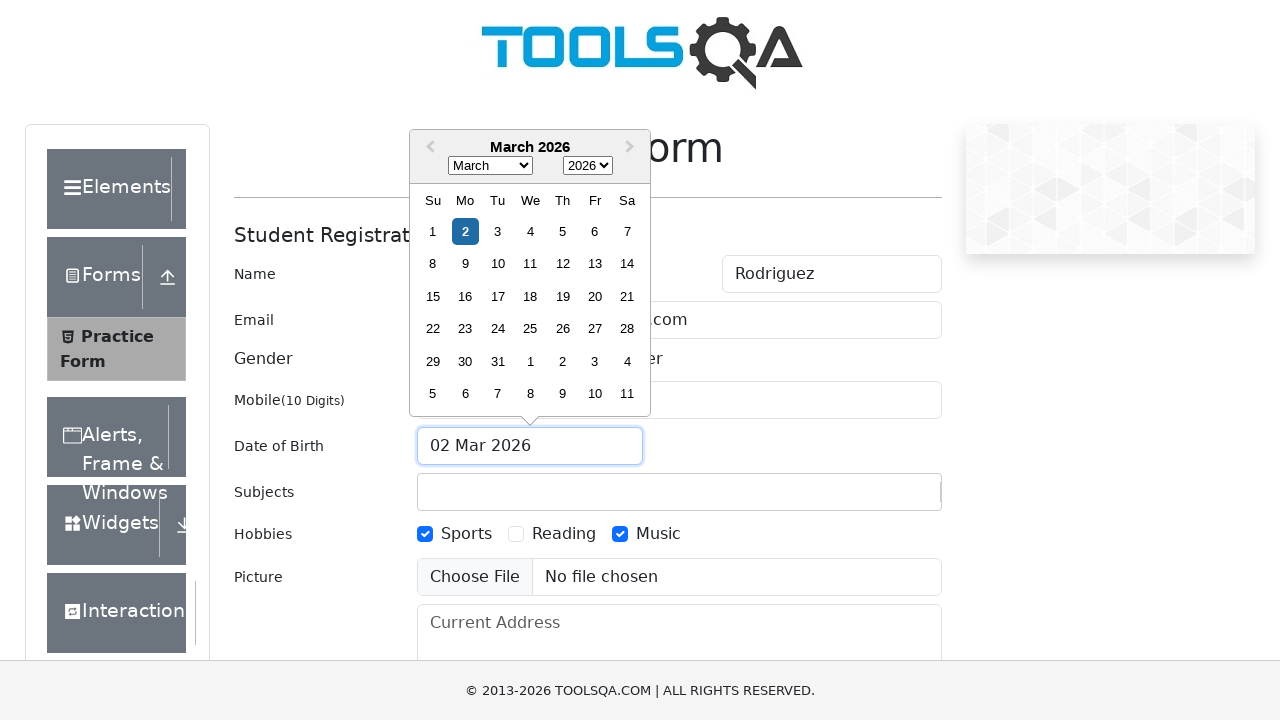

Filled date of birth with '12 Oct 1990' on #dateOfBirthInput
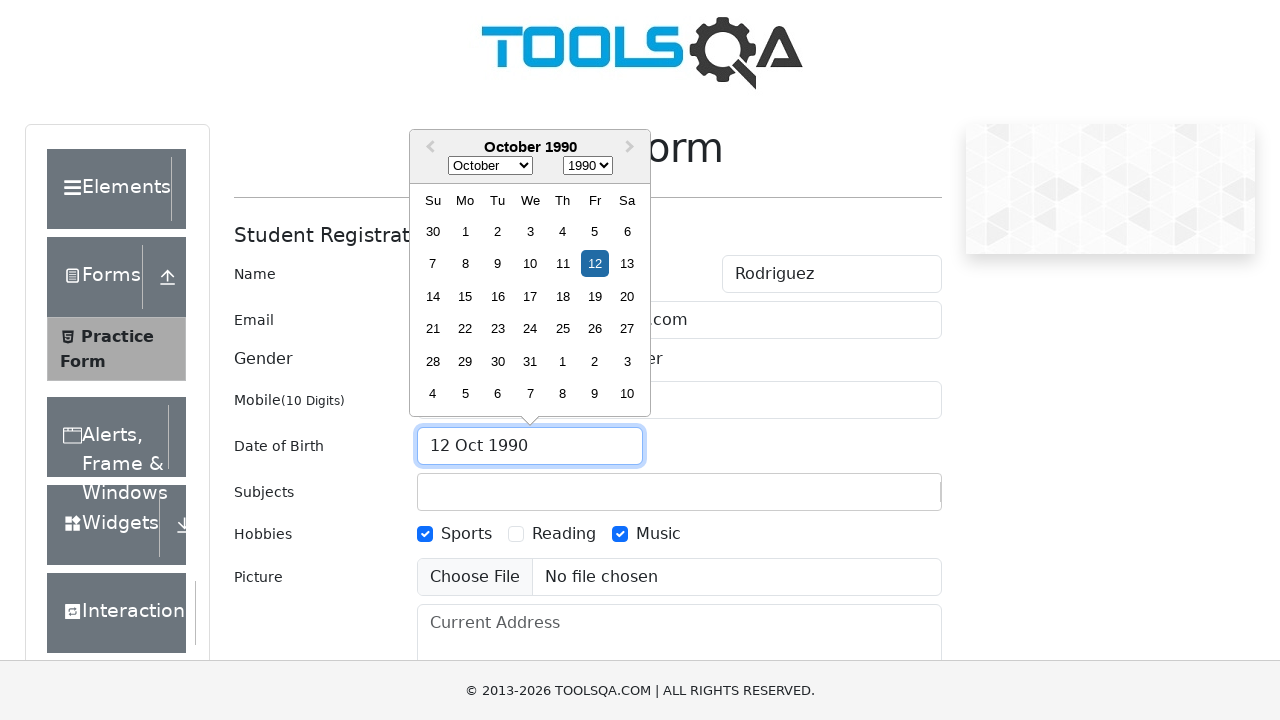

Pressed Escape to close date picker
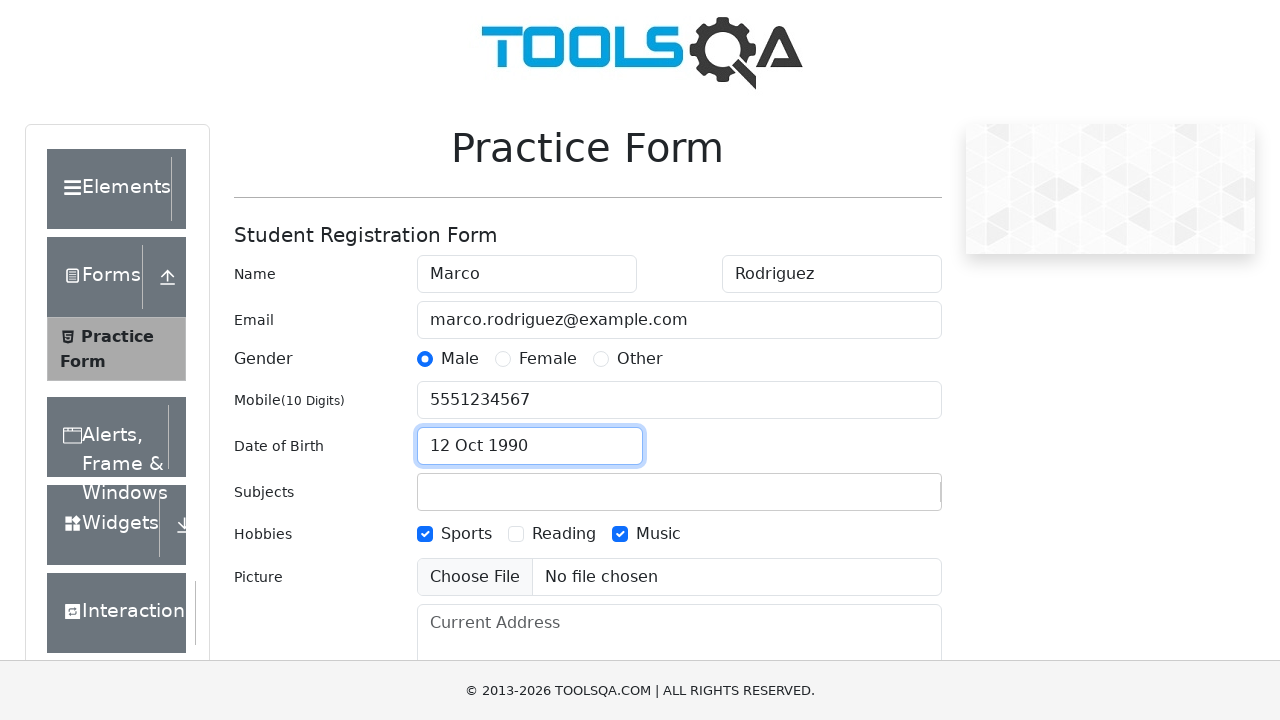

Filled current address field with '123 Main Street, Apartment 4B' on #currentAddress
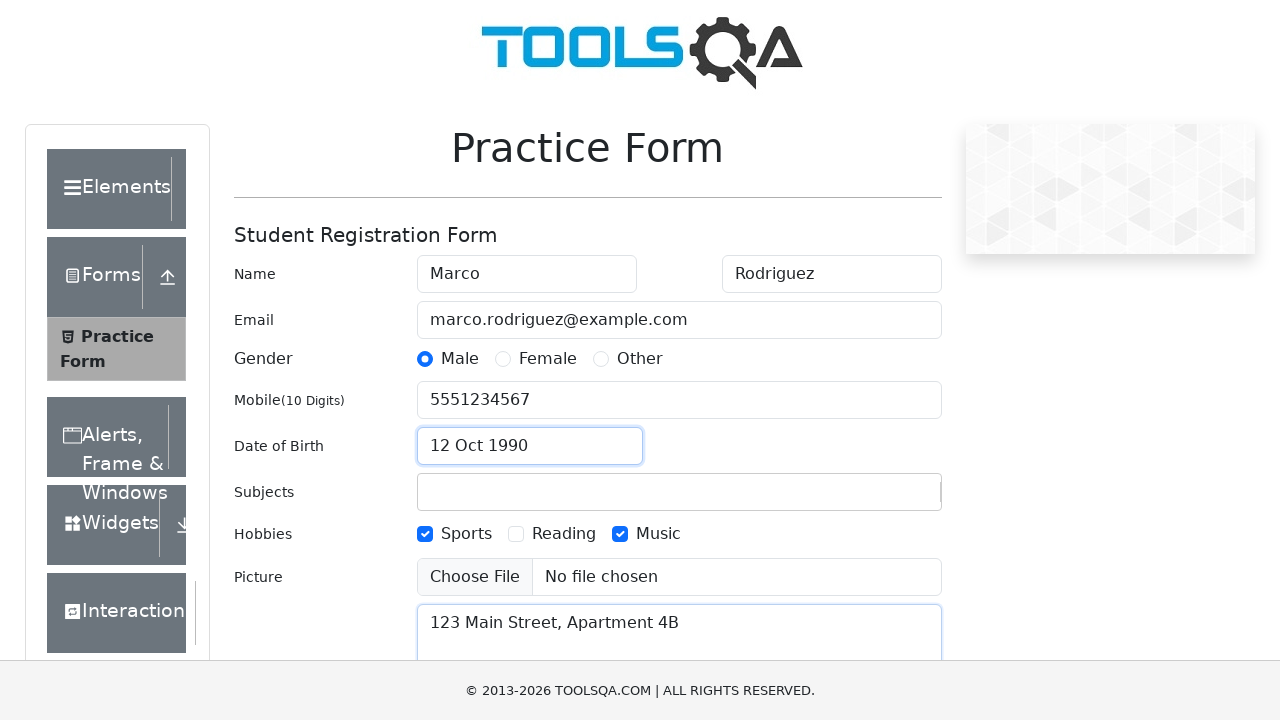

Clicked State dropdown at (527, 437) on #state
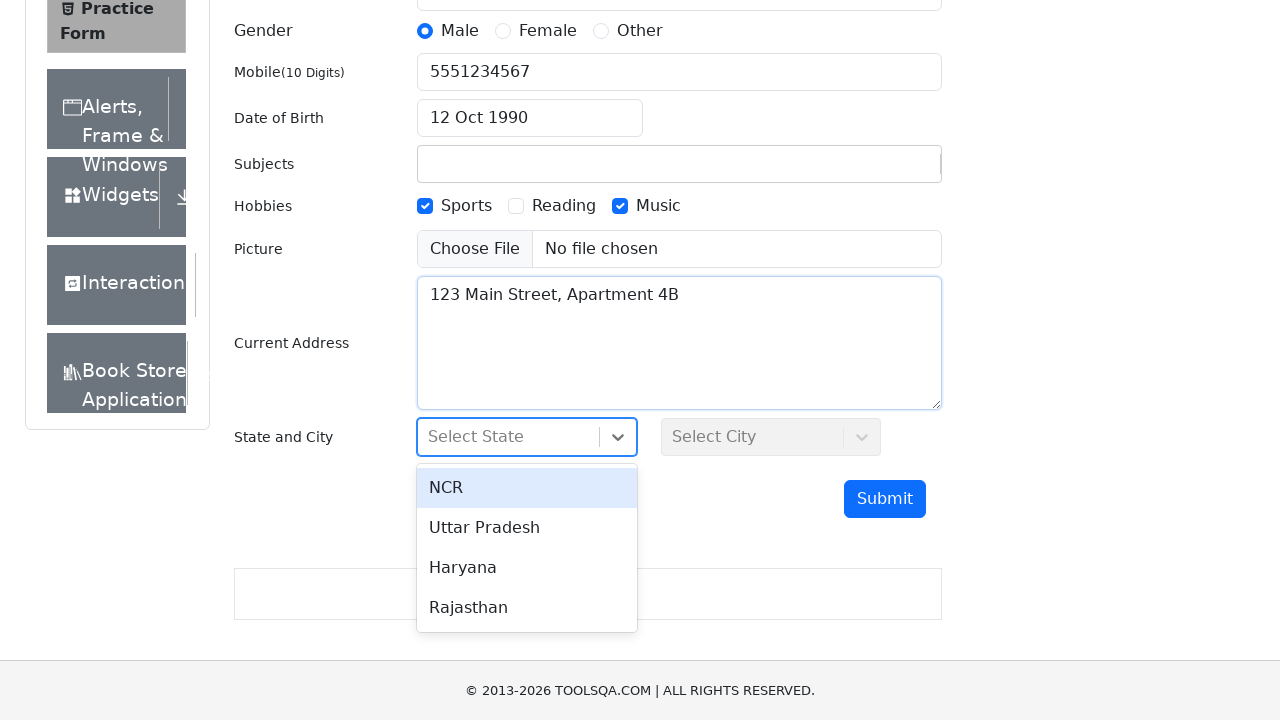

Filled state search field with 'NCR' on #react-select-3-input
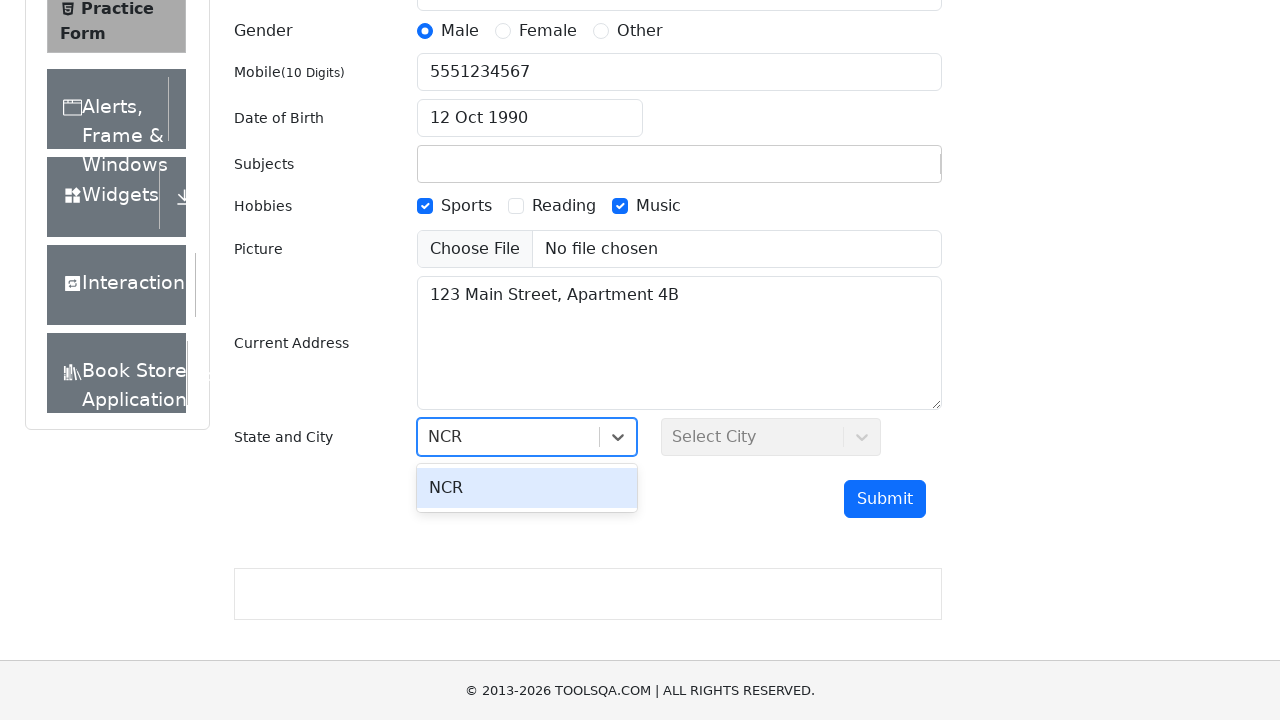

Pressed Tab to select NCR state option
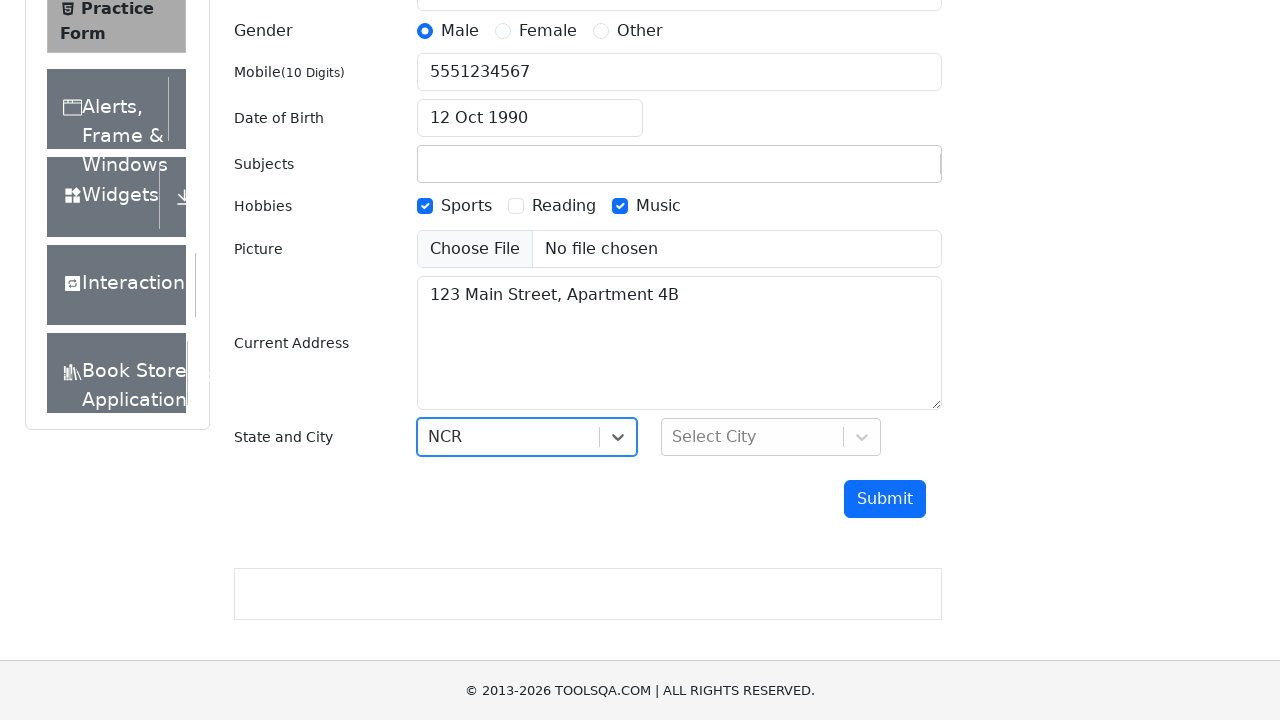

Clicked City dropdown at (771, 437) on #city
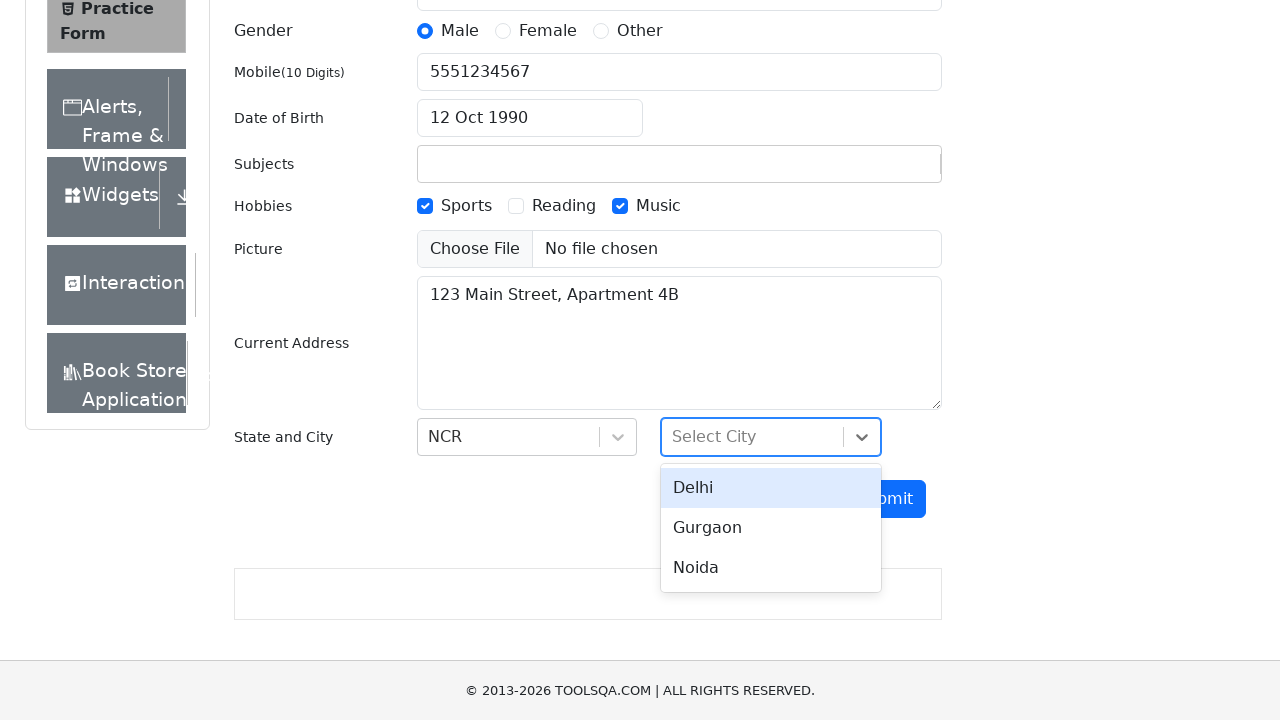

Filled city search field with 'Delhi' on #react-select-4-input
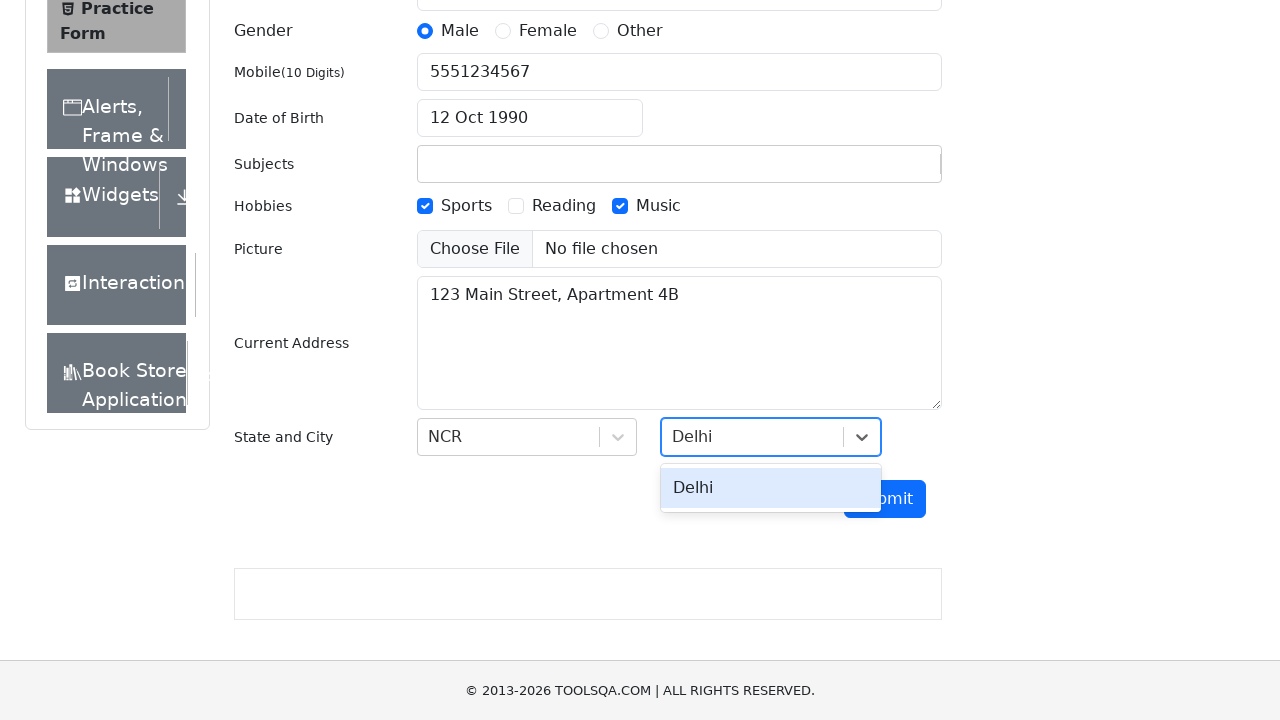

Pressed Tab to select Delhi city option
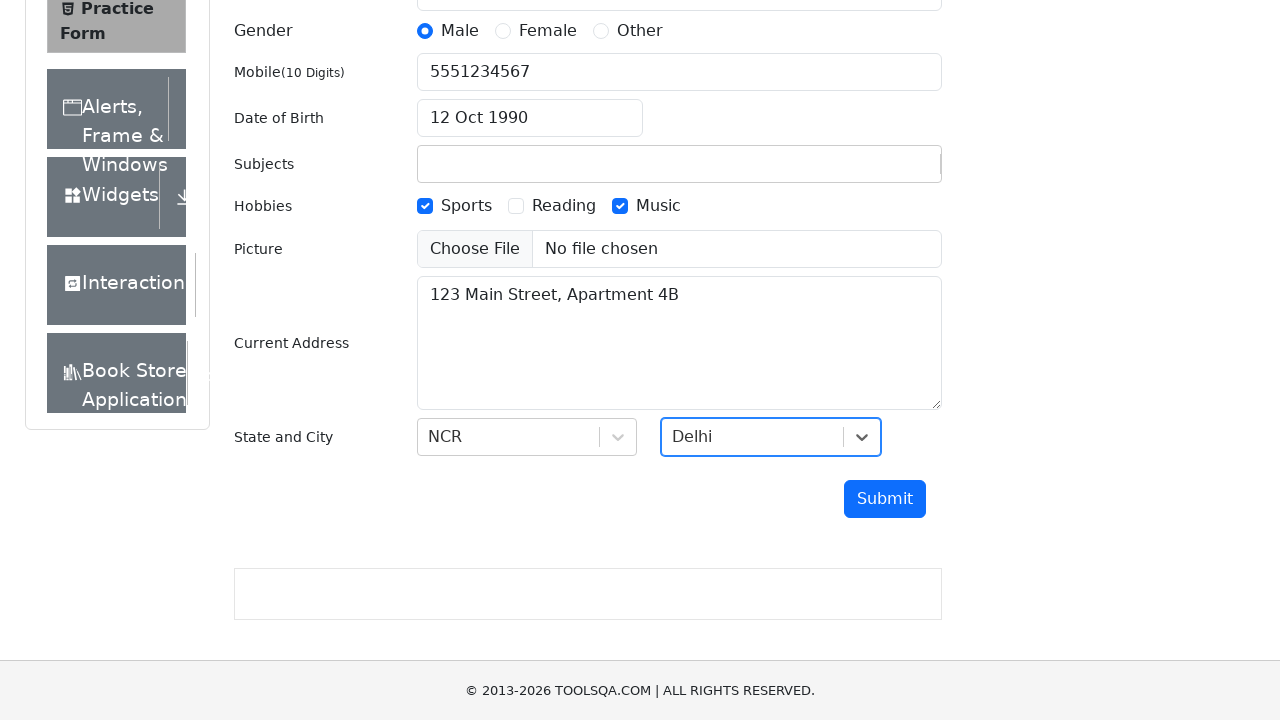

Clicked submit button to submit the practice form at (885, 499) on #submit
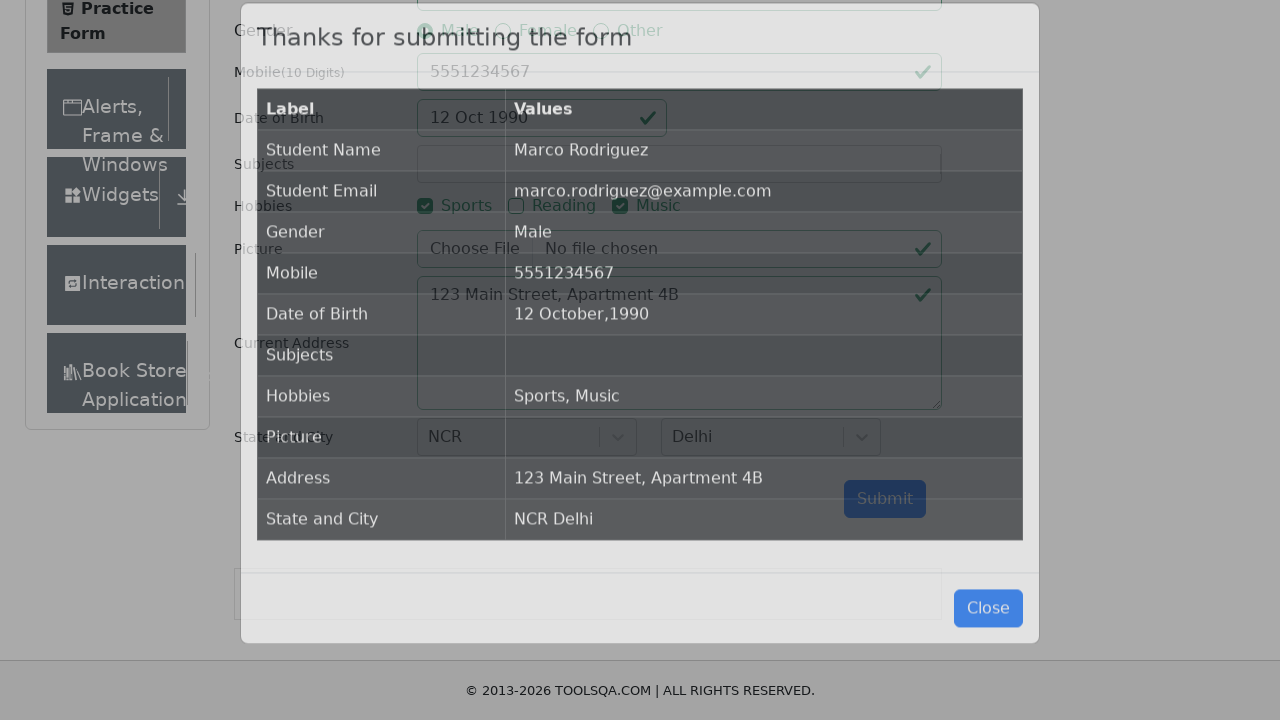

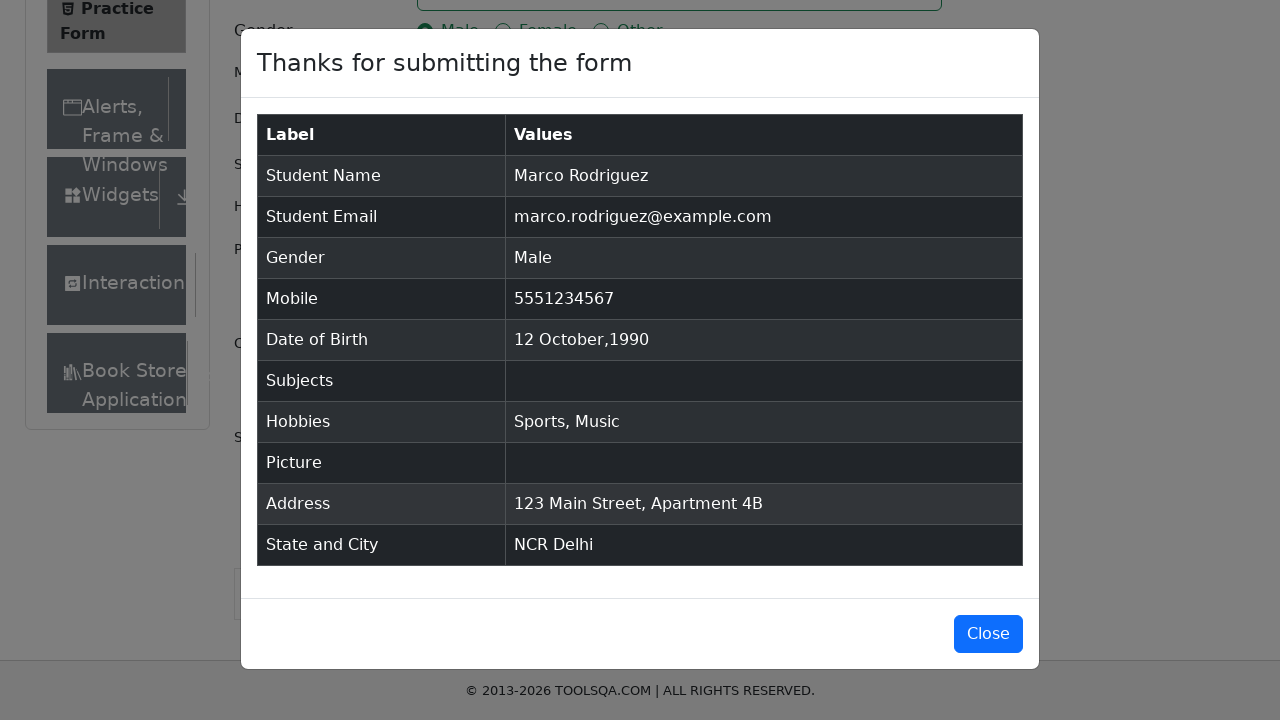